Tests dropdown functionality by selecting Option 2 using visible text selection method

Starting URL: https://testcenter.techproeducation.com/index.php?page=dropdown

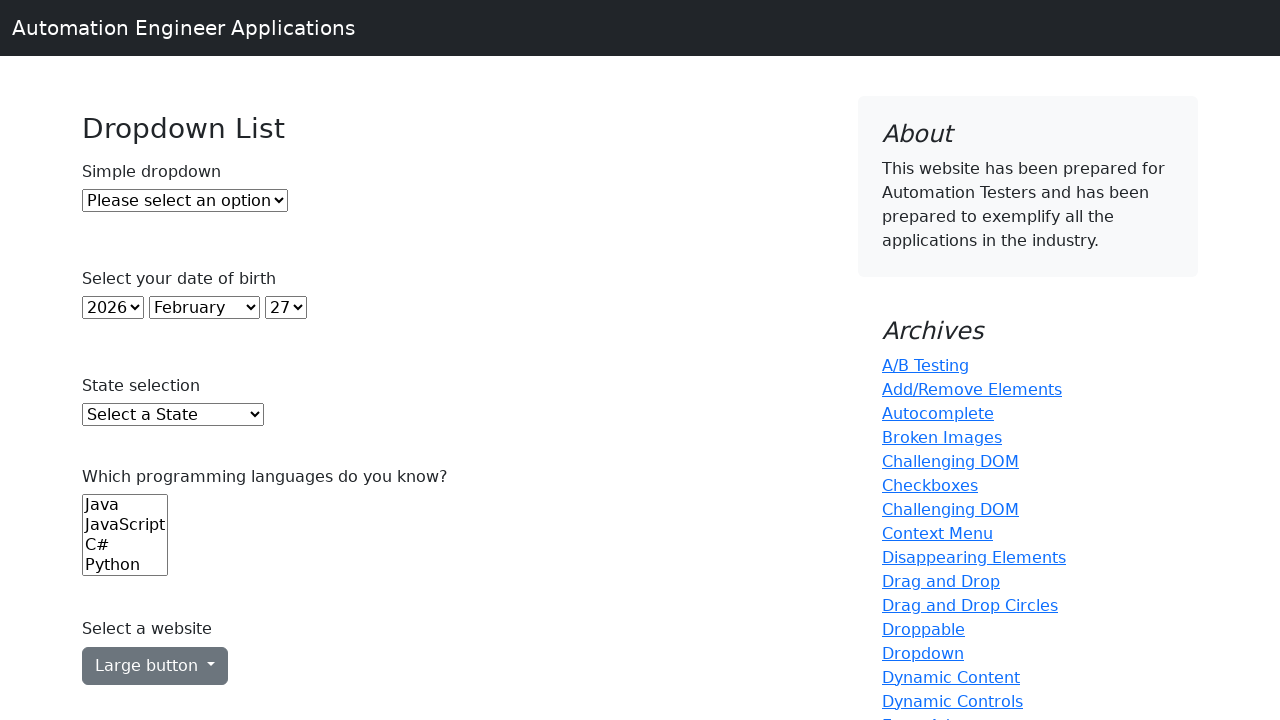

Navigated to dropdown test page
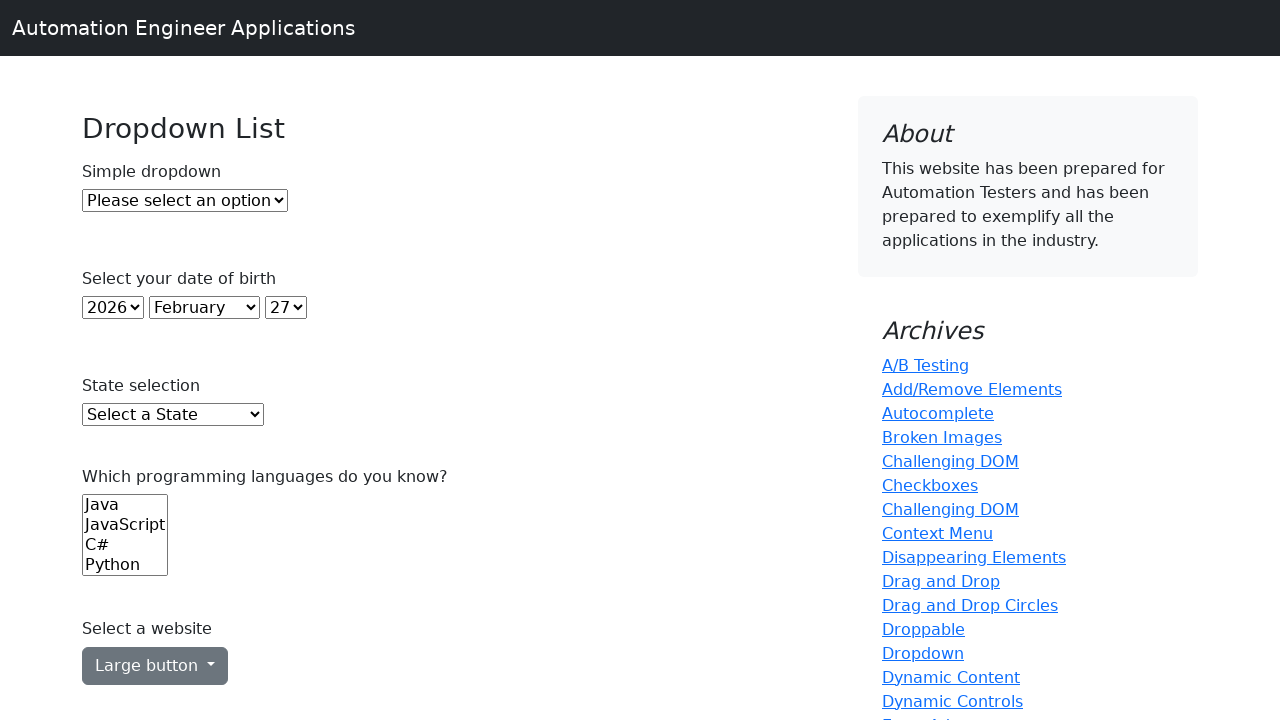

Selected Option 2 from dropdown using visible text selection method on #dropdown
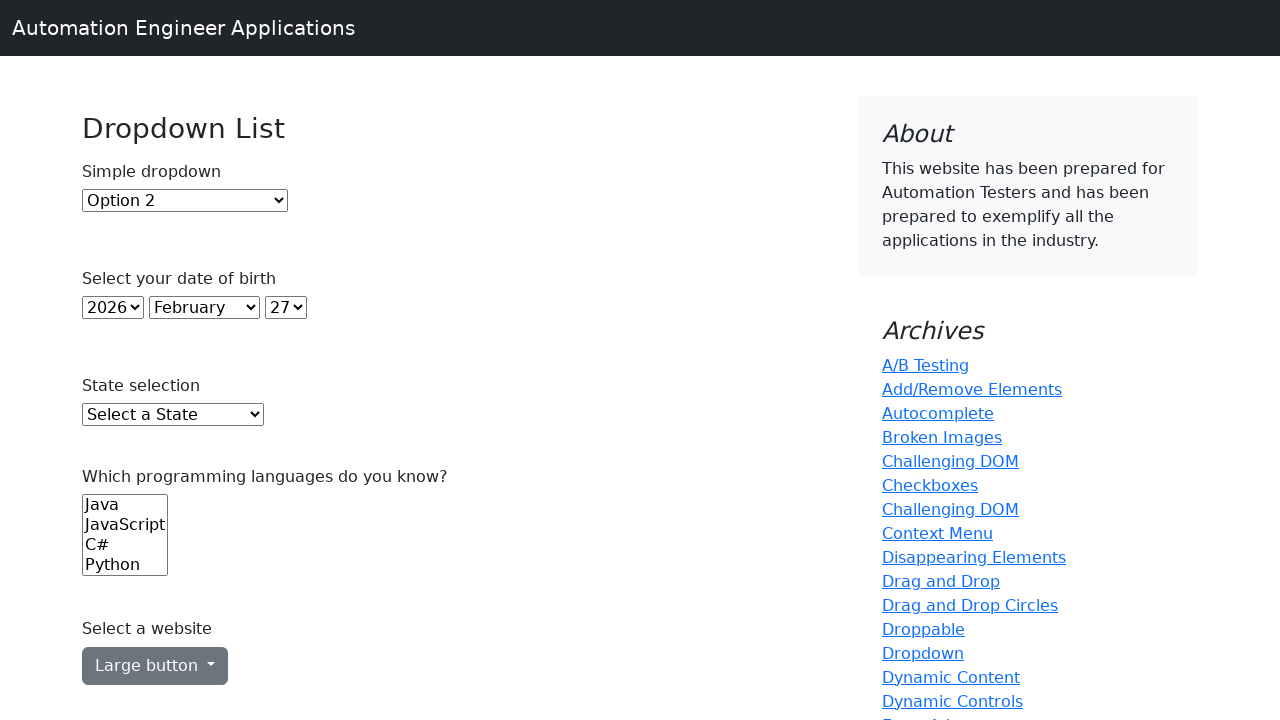

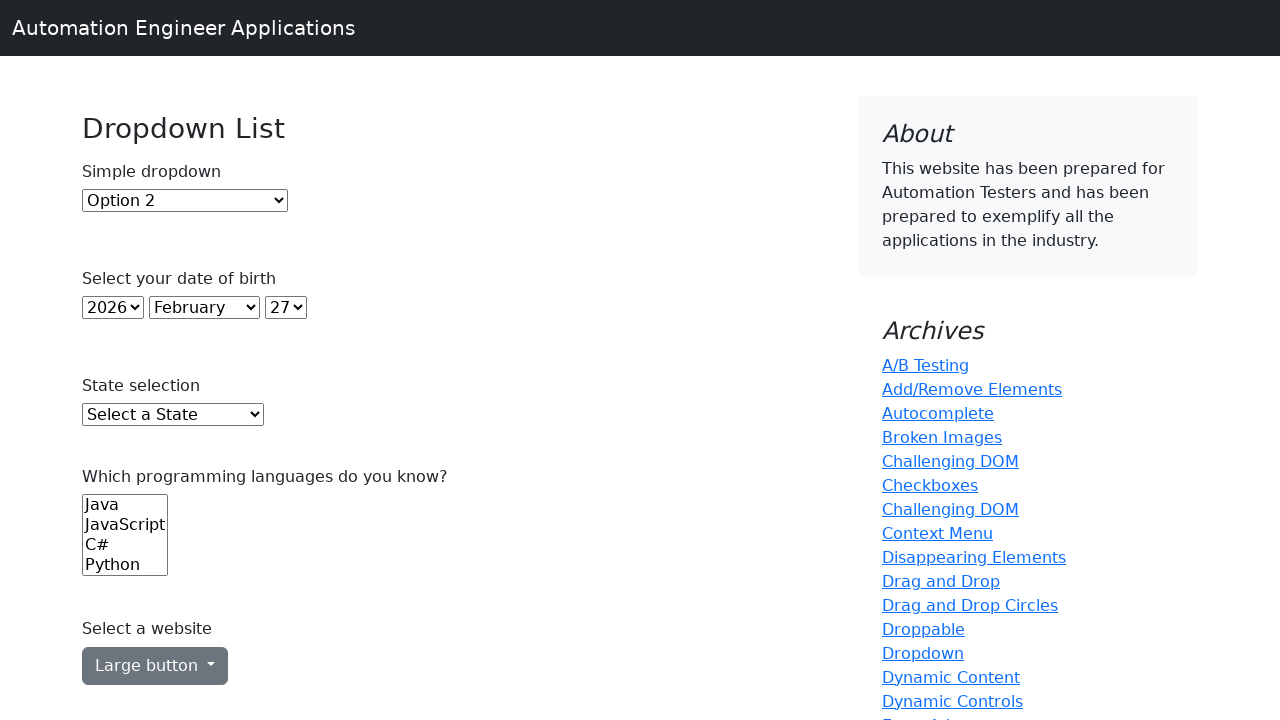